Tests JS Prompt by clicking the prompt button, dismissing the alert without entering text, and verifying the result message shows "You entered: null".

Starting URL: https://the-internet.herokuapp.com/javascript_alerts

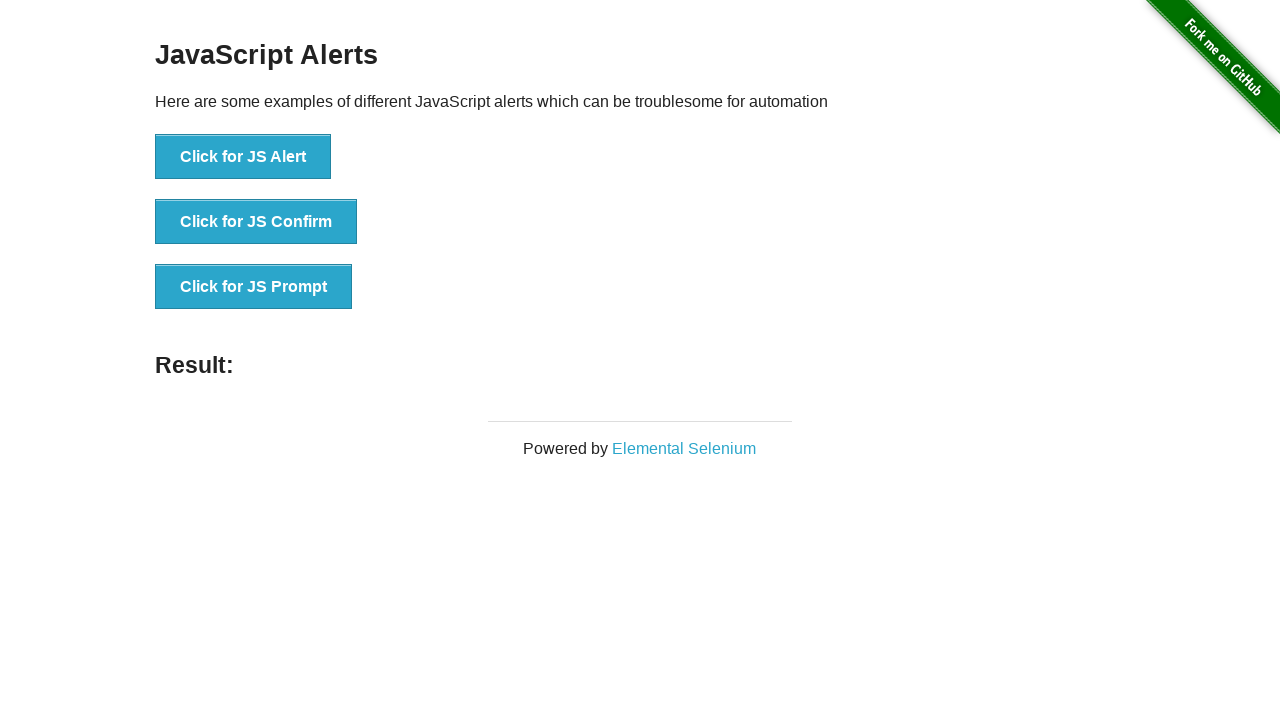

Set up dialog handler to dismiss prompts
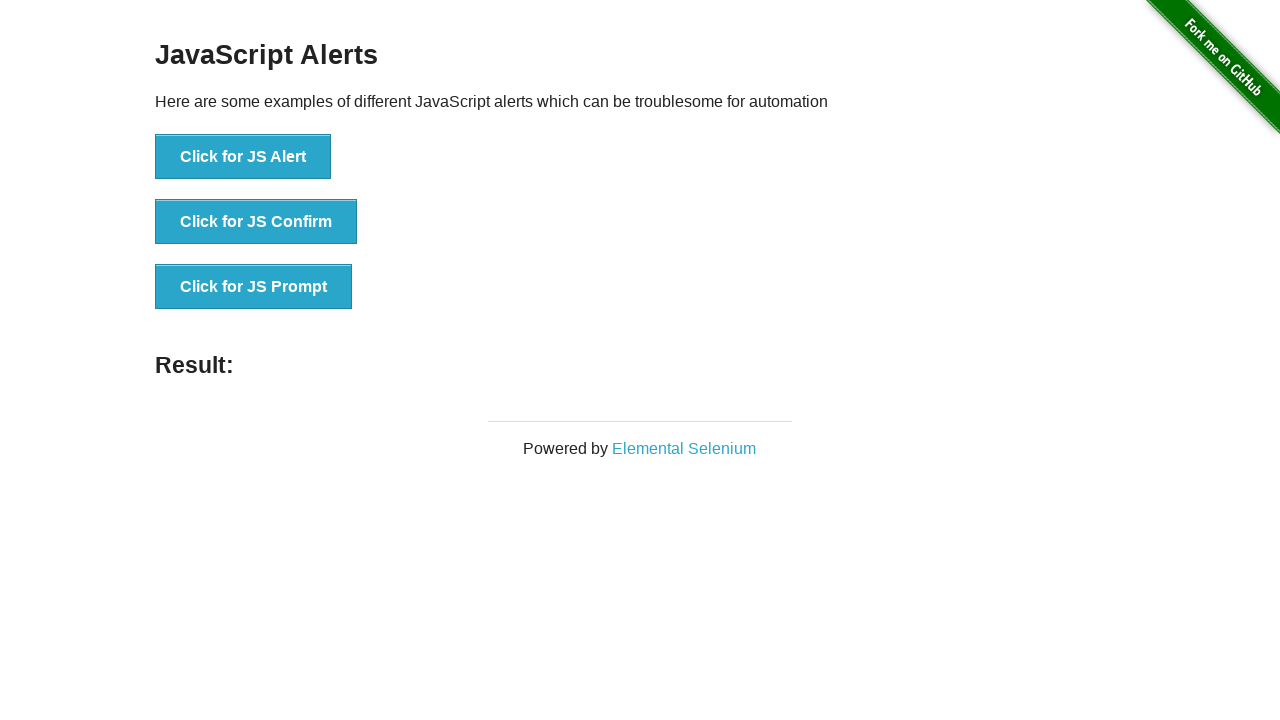

Clicked JS Prompt button at (254, 287) on button[onclick*='jsPrompt']
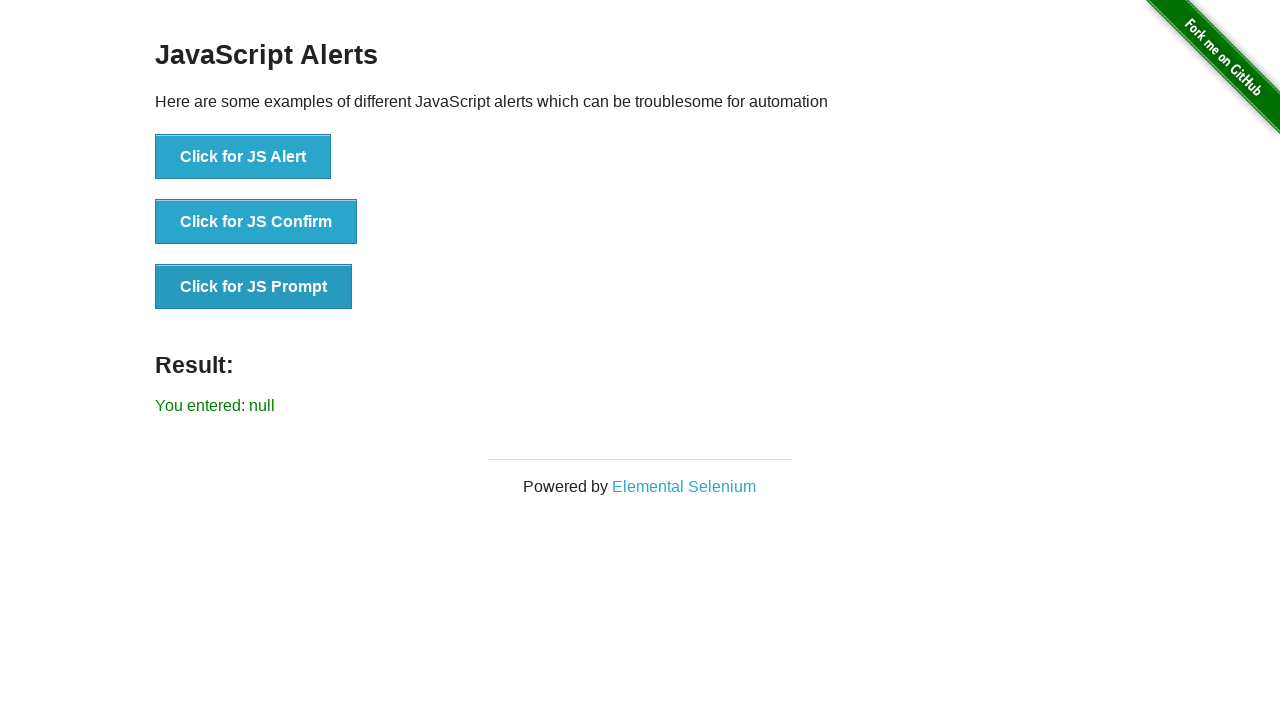

Result message element loaded
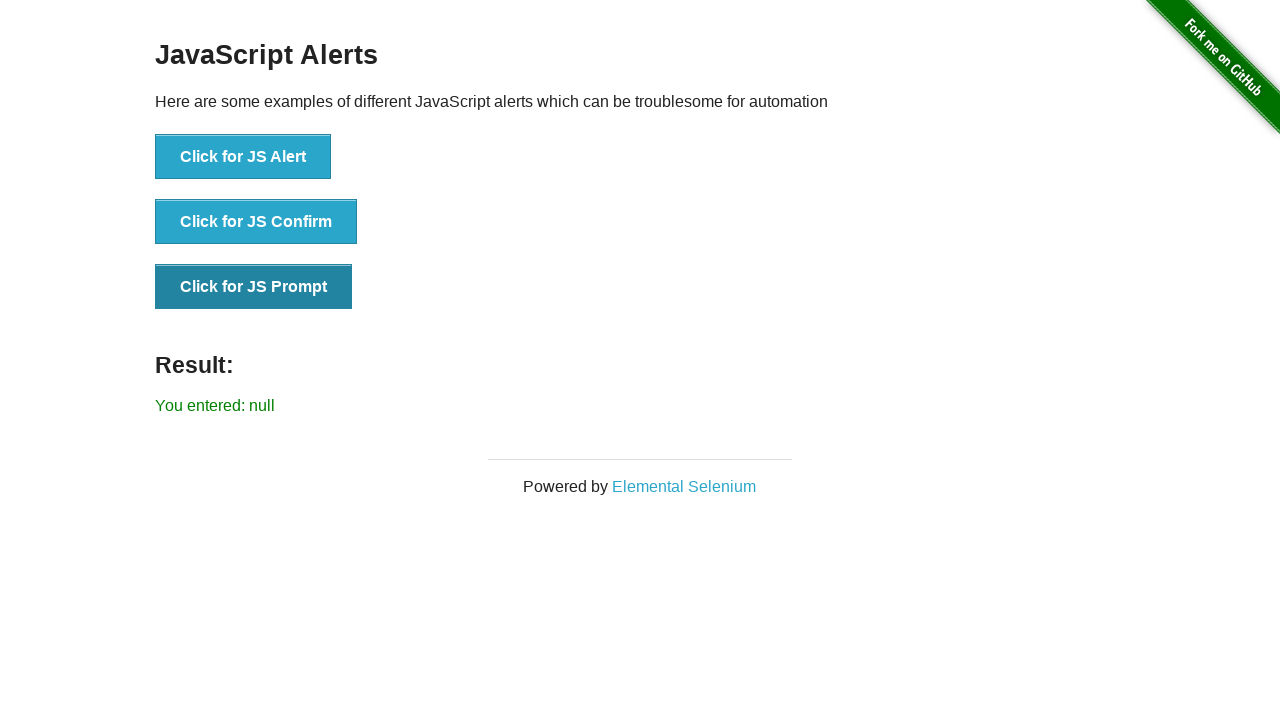

Retrieved result message text content
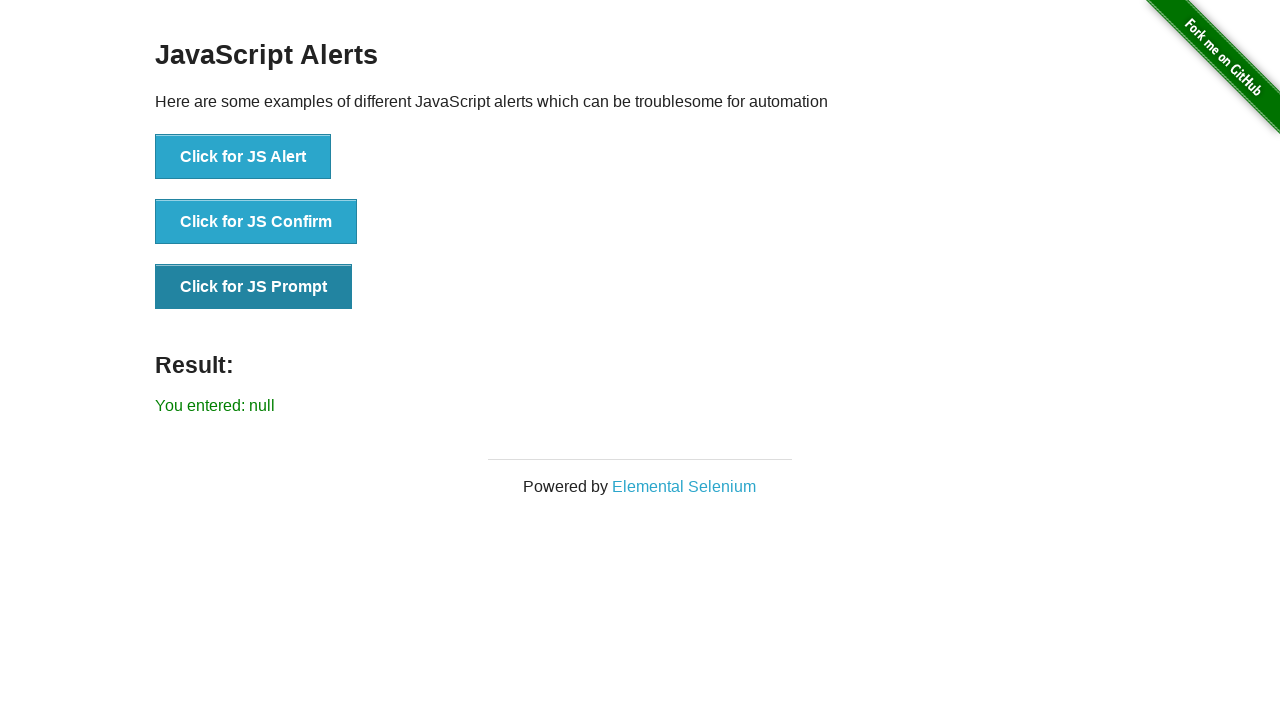

Verified result message shows 'You entered: null'
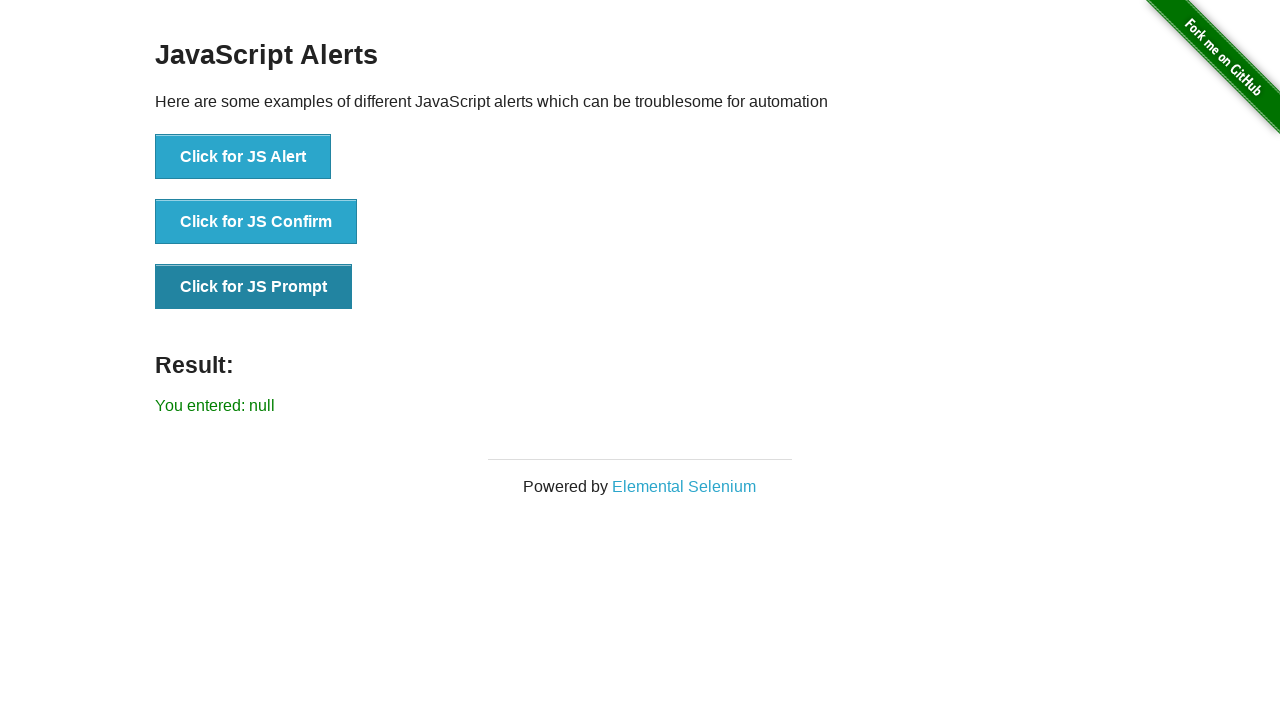

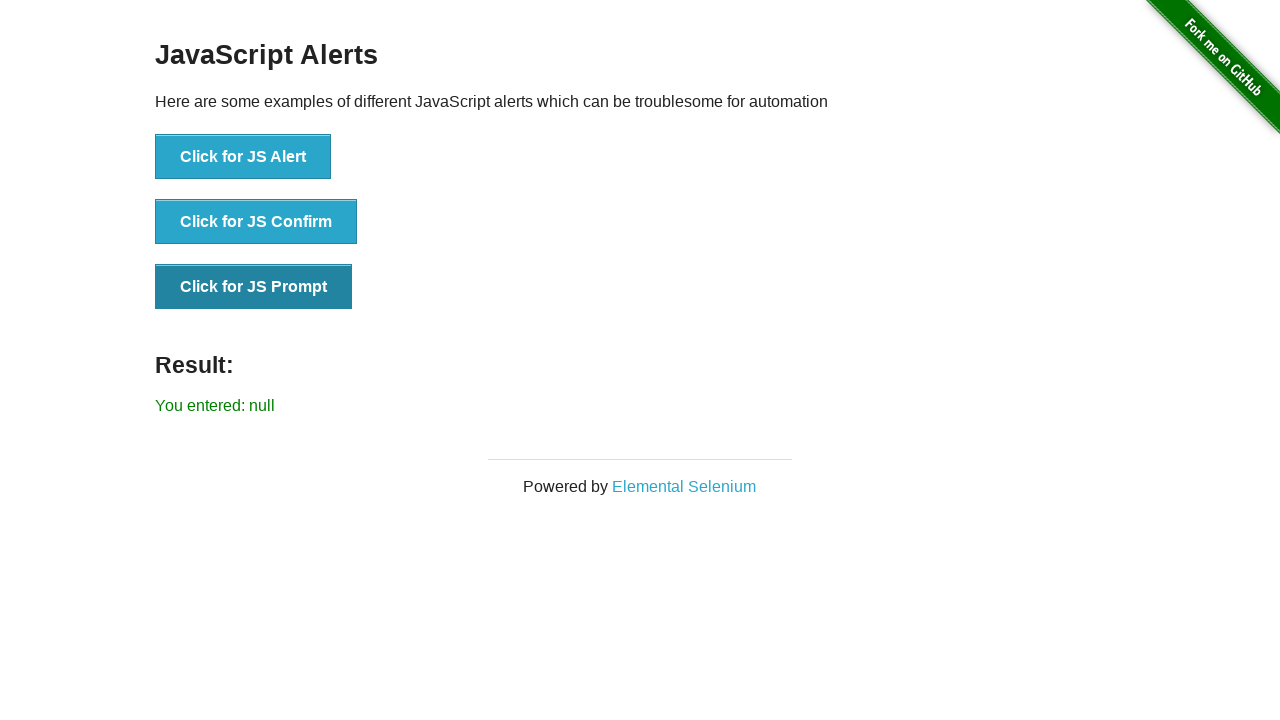